Tests browser navigation by visiting GitHub homepage, navigating to a user profile page, then using back and forward browser controls to navigate between pages

Starting URL: https://www.github.com

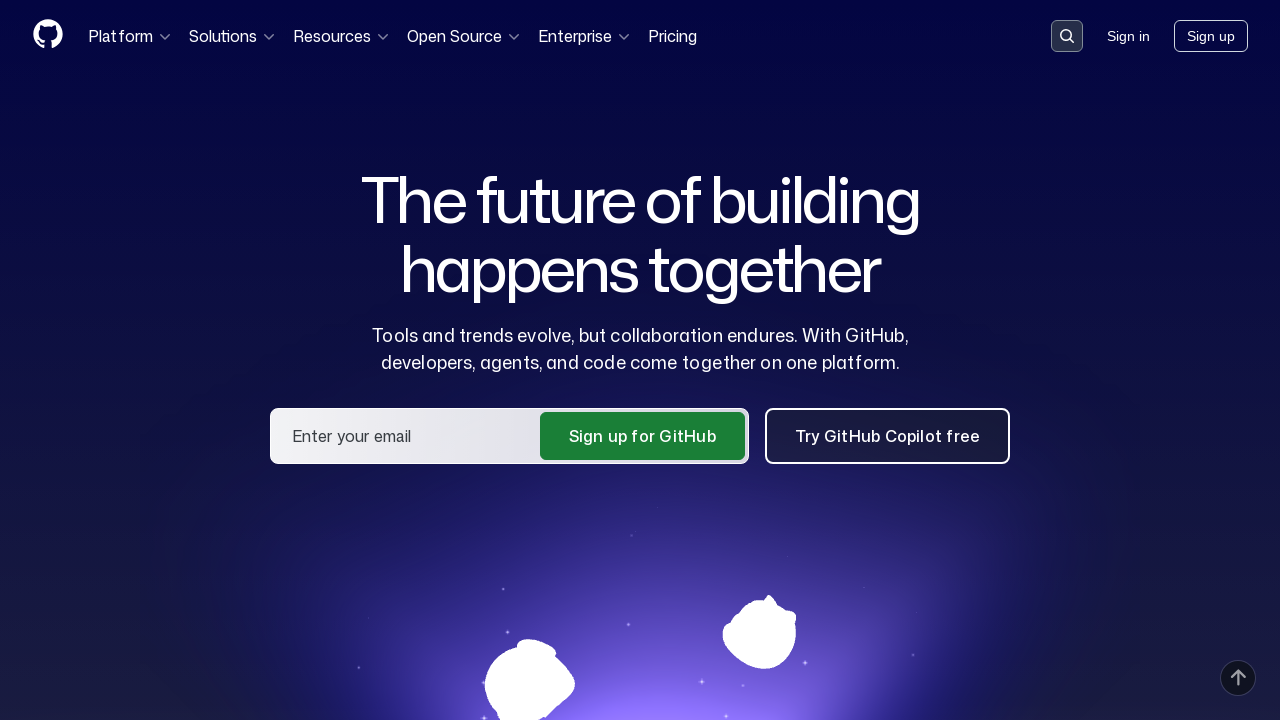

Navigated to GitHub user profile page (bleuxr)
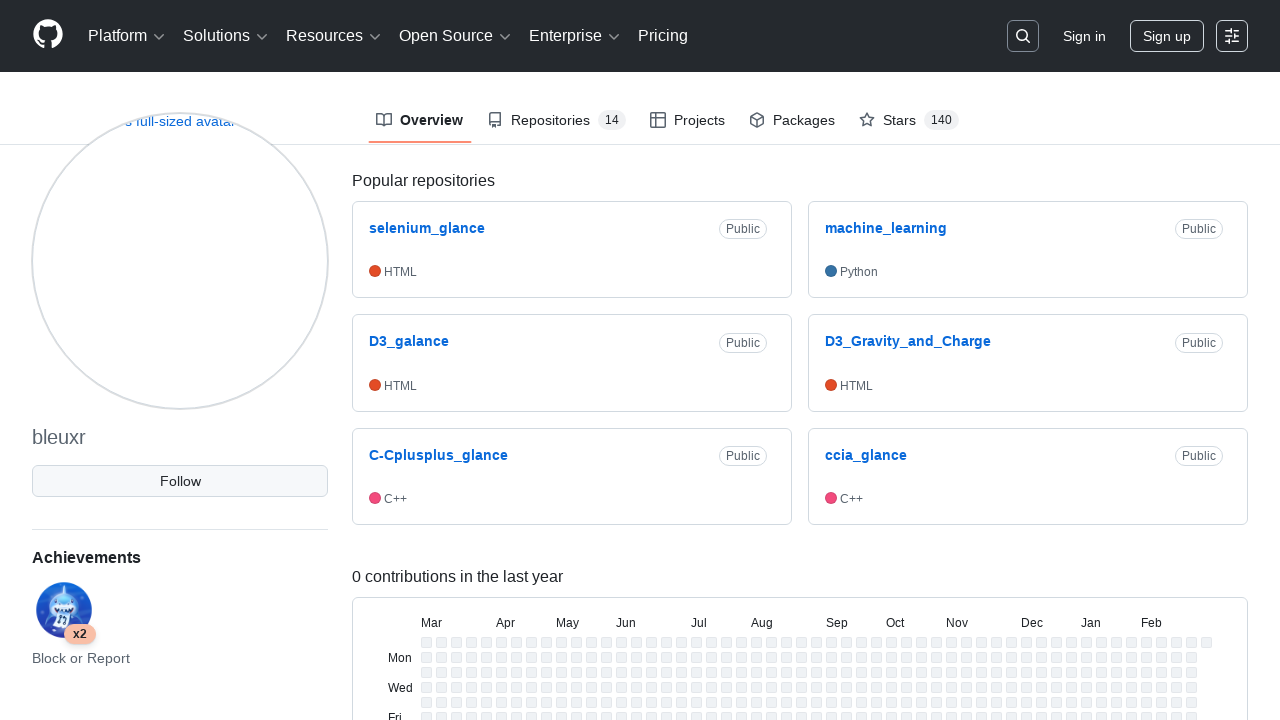

Navigated back to GitHub homepage
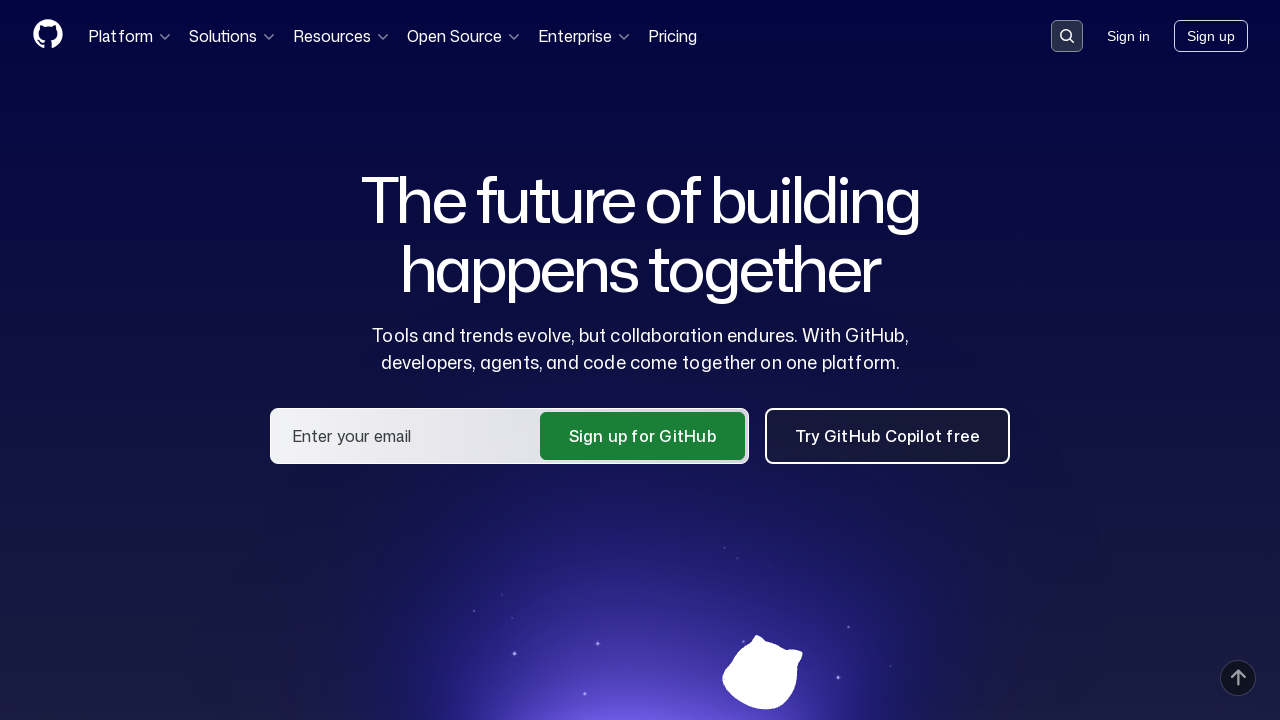

Navigated forward to user profile page (bleuxr)
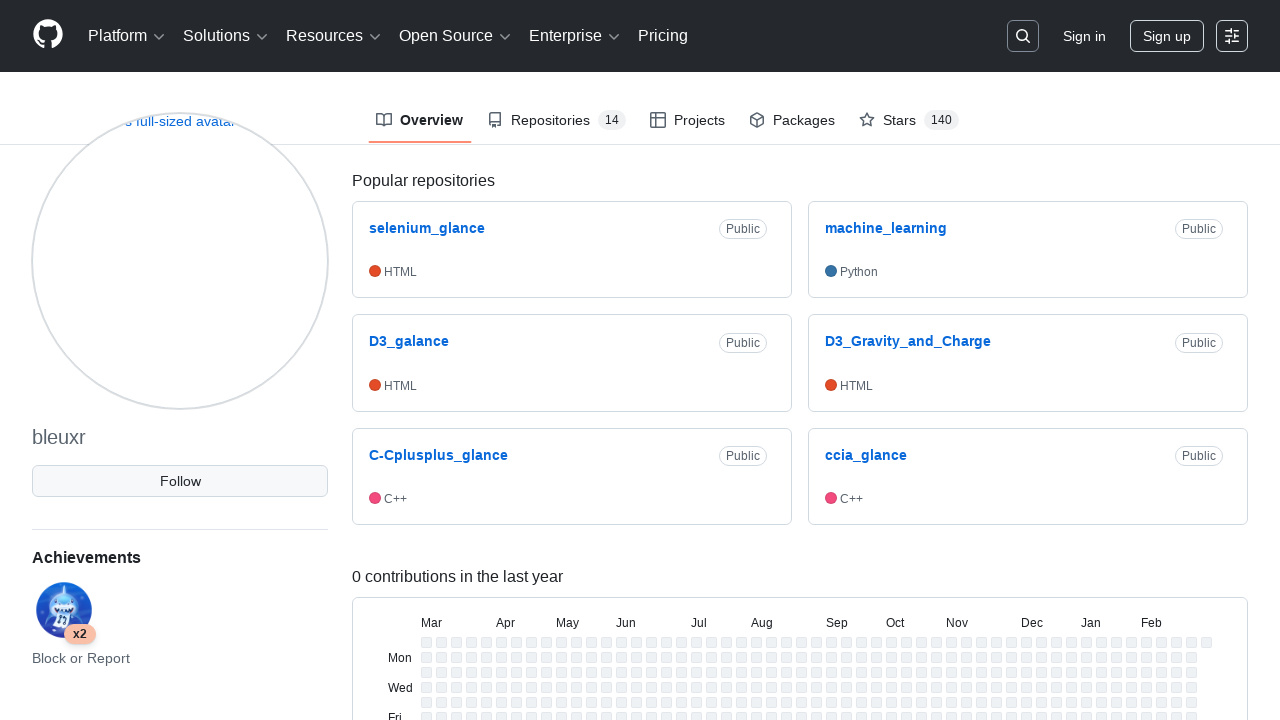

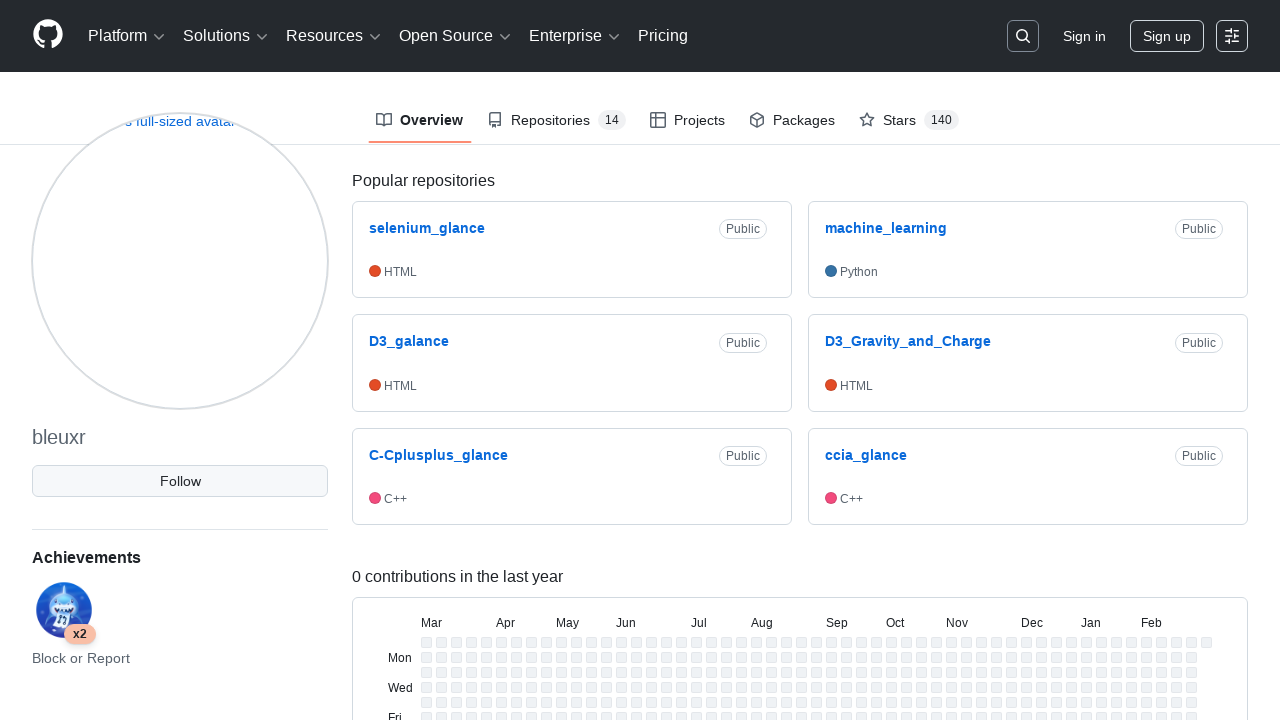